Tests creating a new paste on Pastebin by filling in the paste content, setting expiration to 10 minutes, adding a title, and submitting the form.

Starting URL: https://pastebin.com/

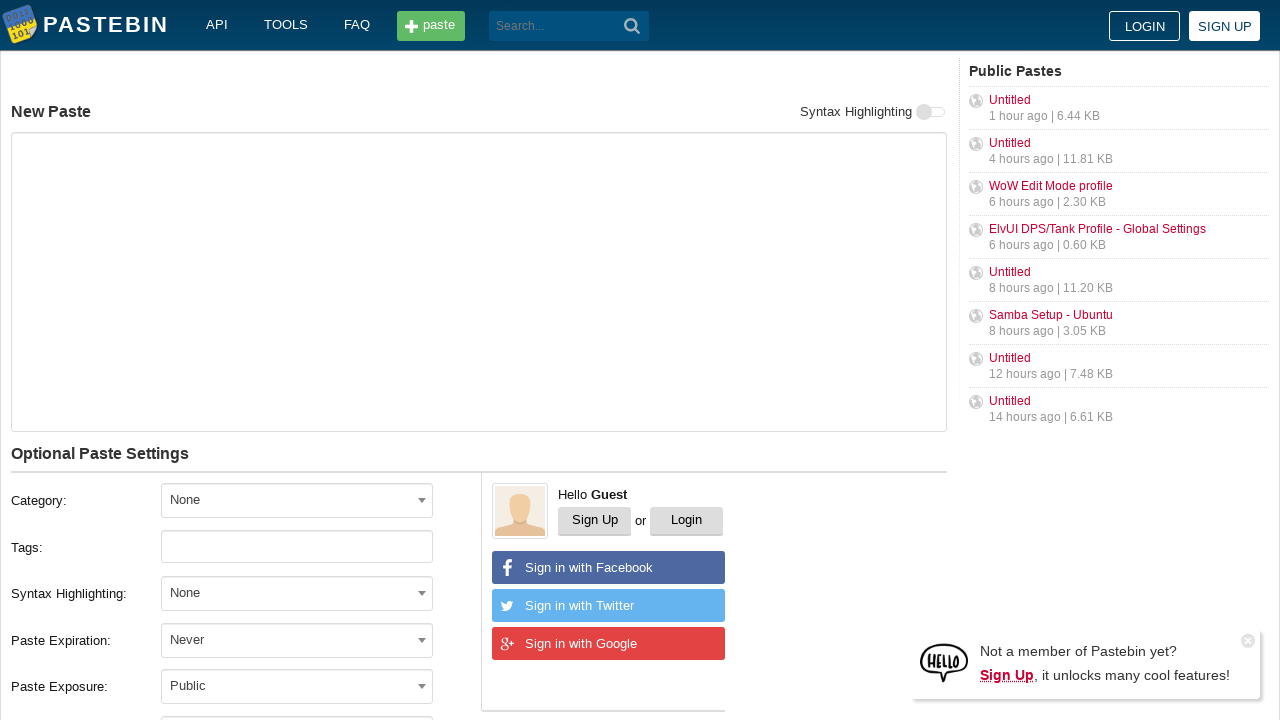

Clicked header button to start new paste at (431, 26) on .header__btn
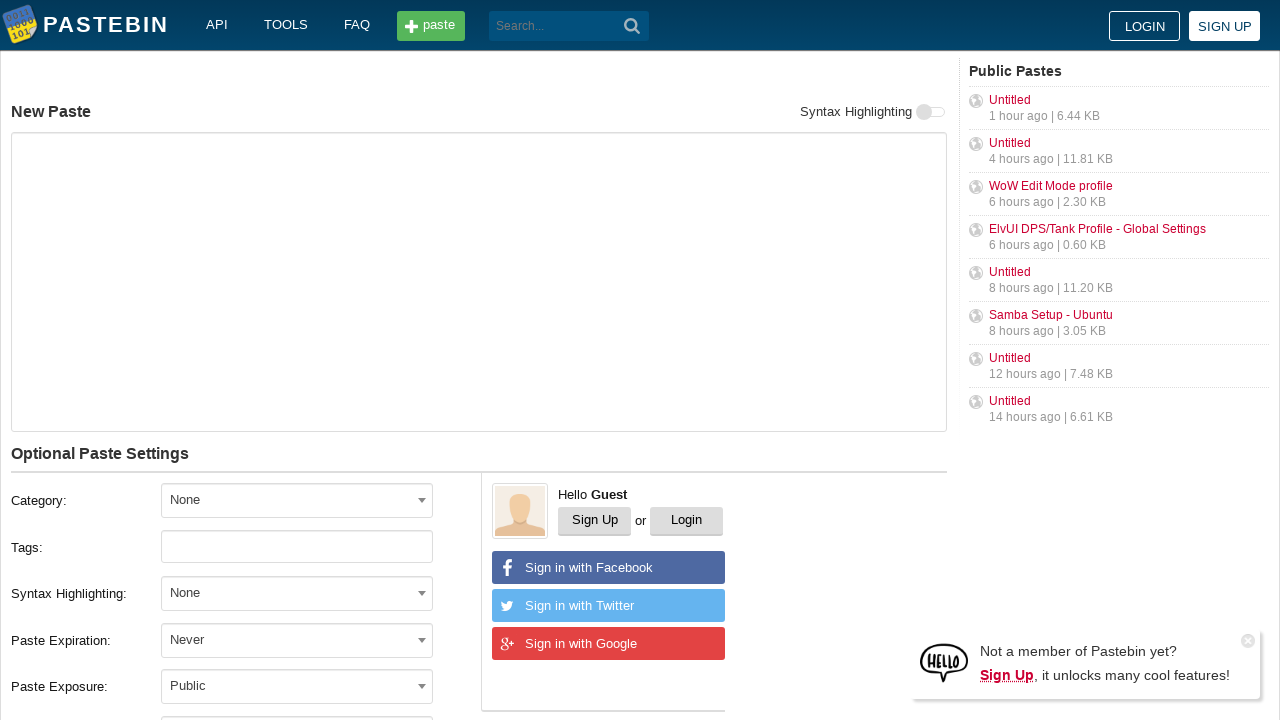

Filled paste content with 'Hello from WebDriver' on #postform-text
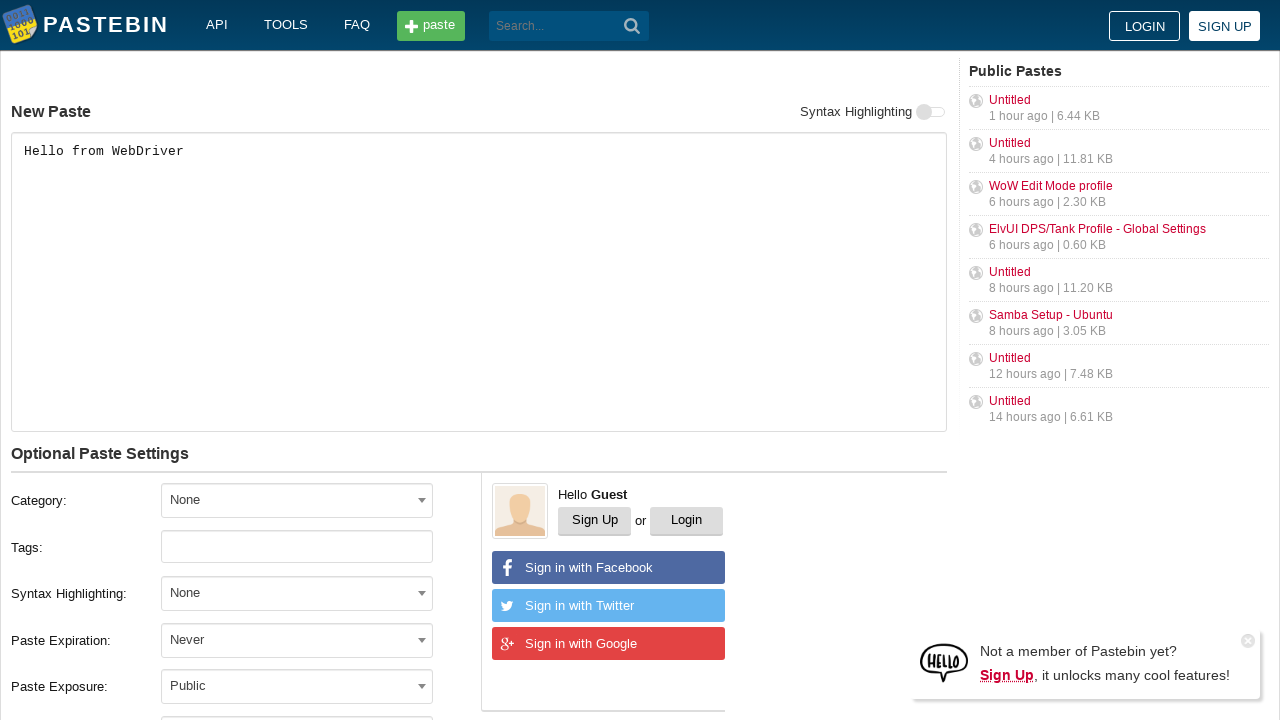

Clicked expiration dropdown at (297, 640) on #select2-postform-expiration-container
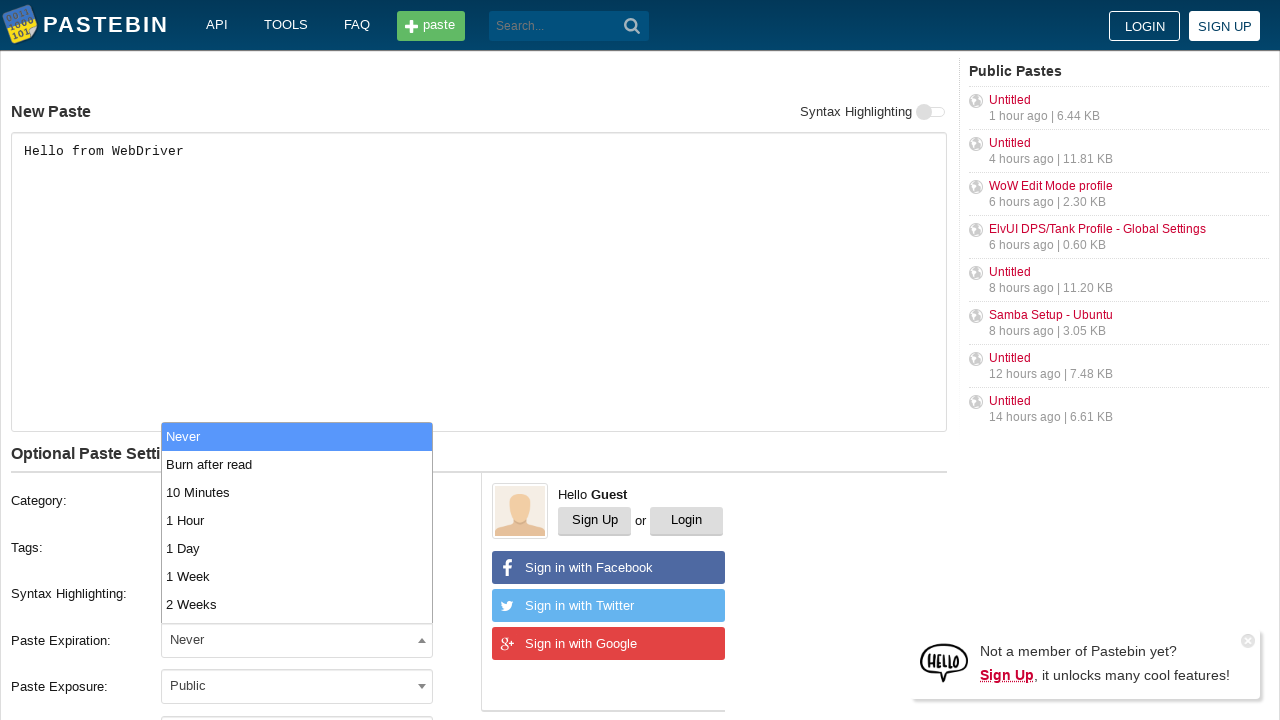

Selected '10 Minutes' from expiration dropdown at (297, 492) on xpath=//ul/li[text()='10 Minutes']
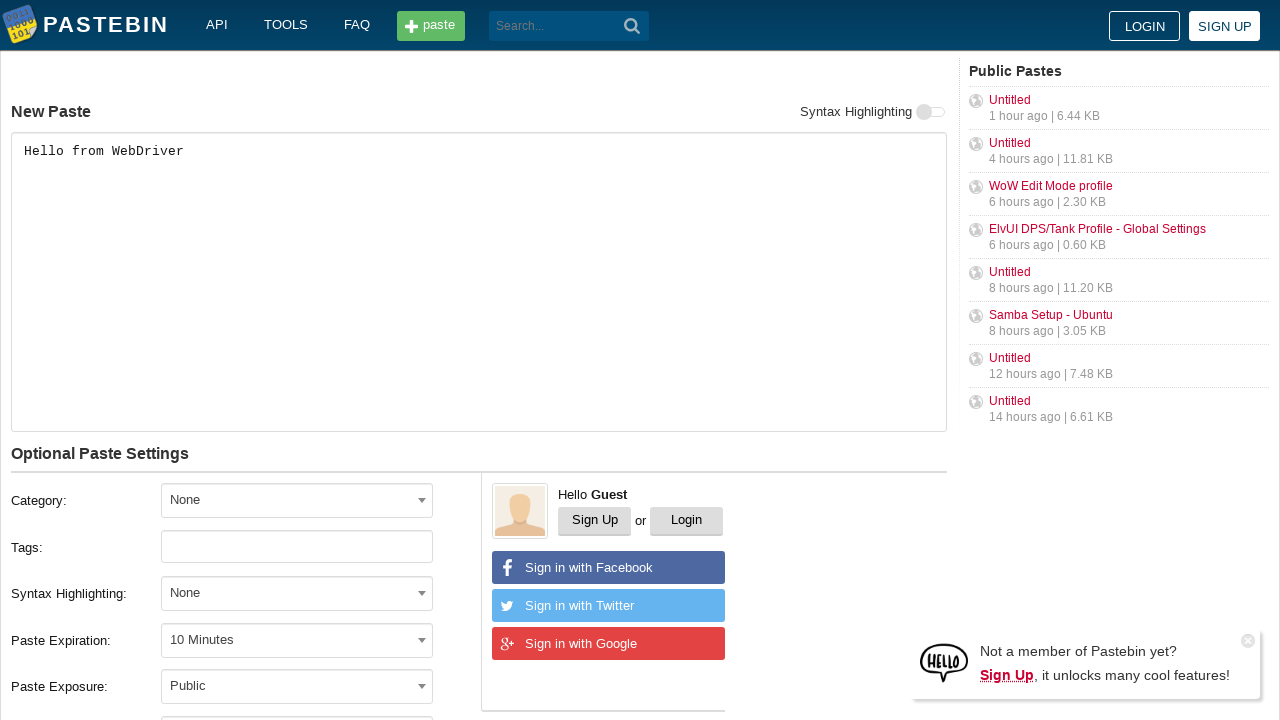

Filled paste title with 'helloweb' on #postform-name
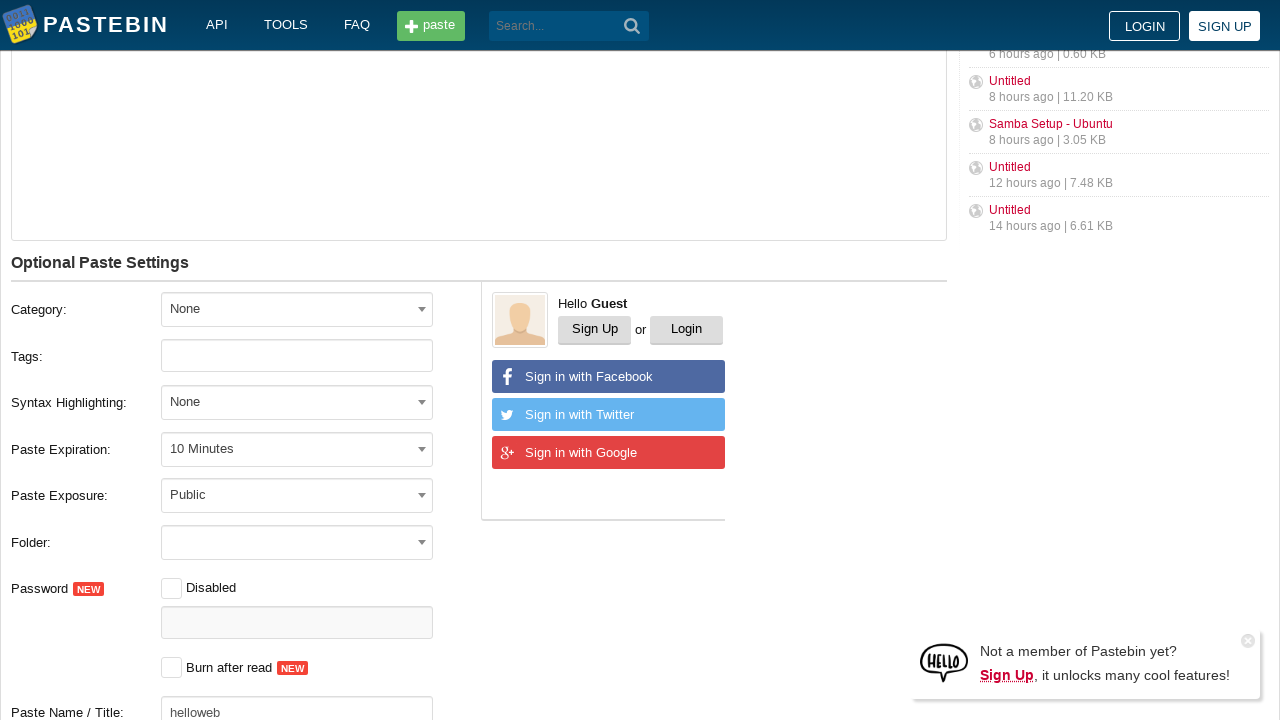

Clicked 'Create New Paste' button to submit form at (240, 400) on xpath=//button[text()='Create New Paste']
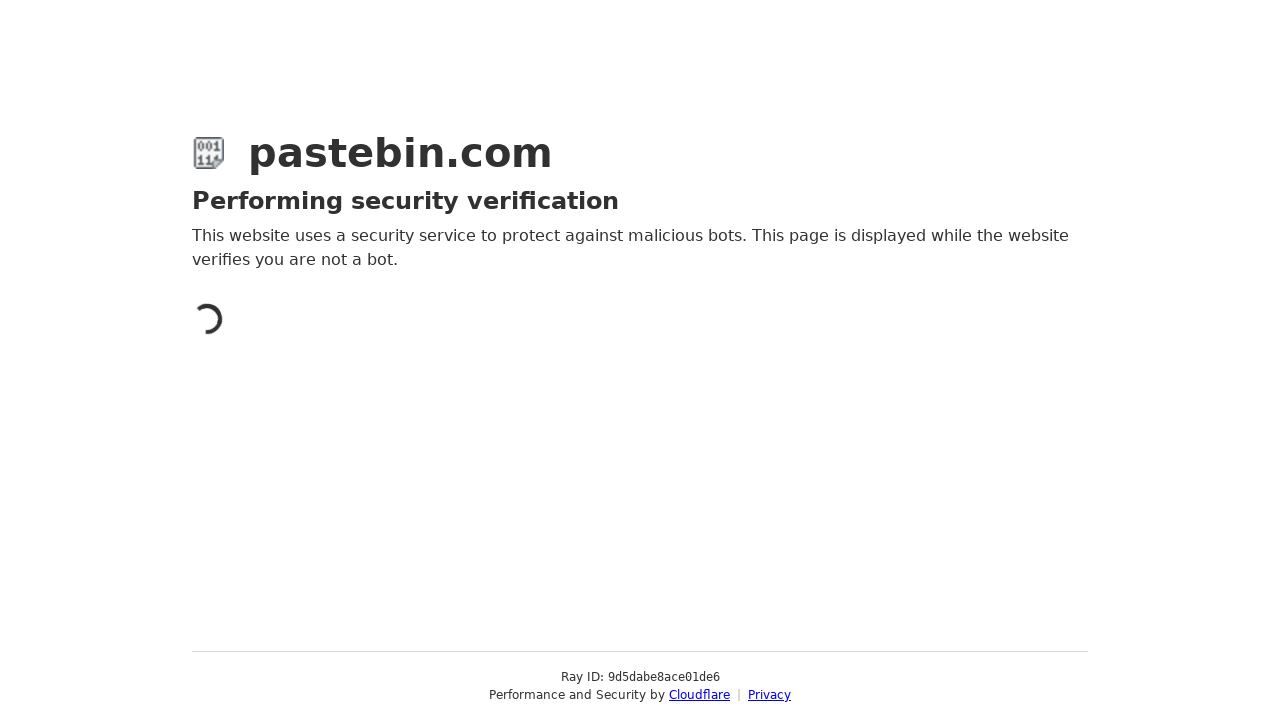

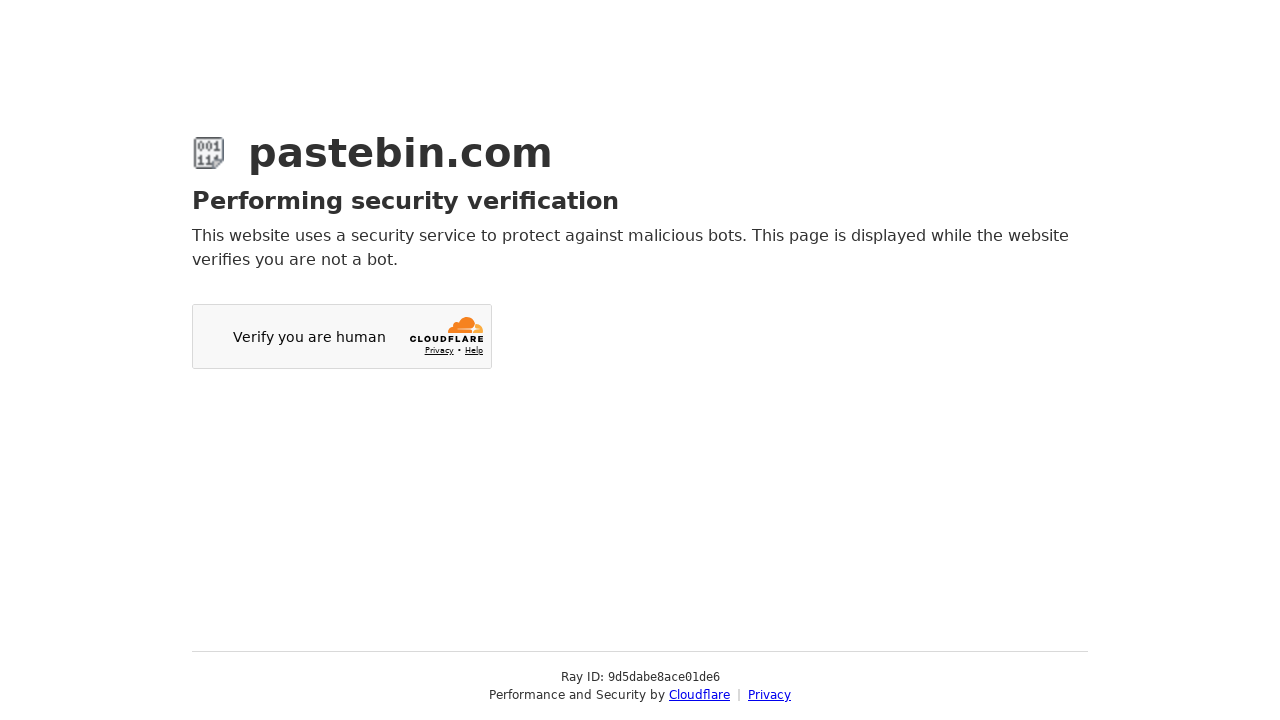